Tests flight search functionality by selecting departure and destination cities from dropdowns and clicking the find flights button

Starting URL: https://blazedemo.com/

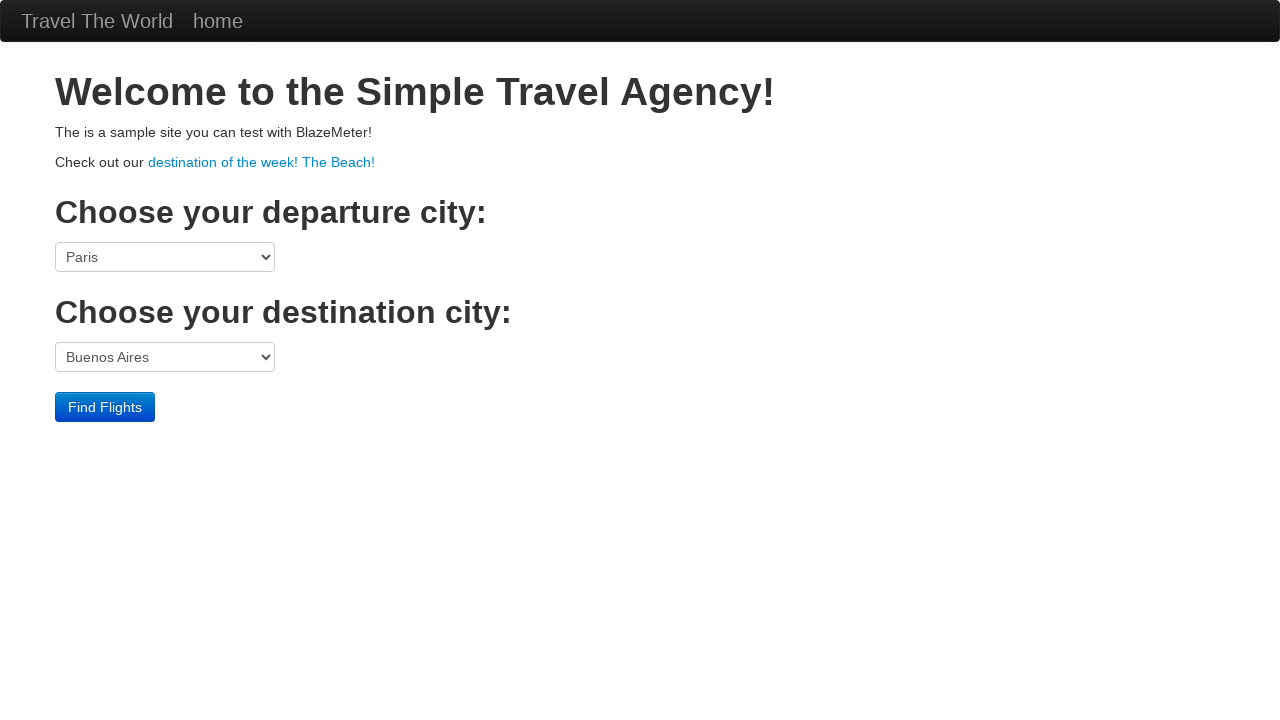

Selected Boston as departure city from dropdown on select[name='fromPort']
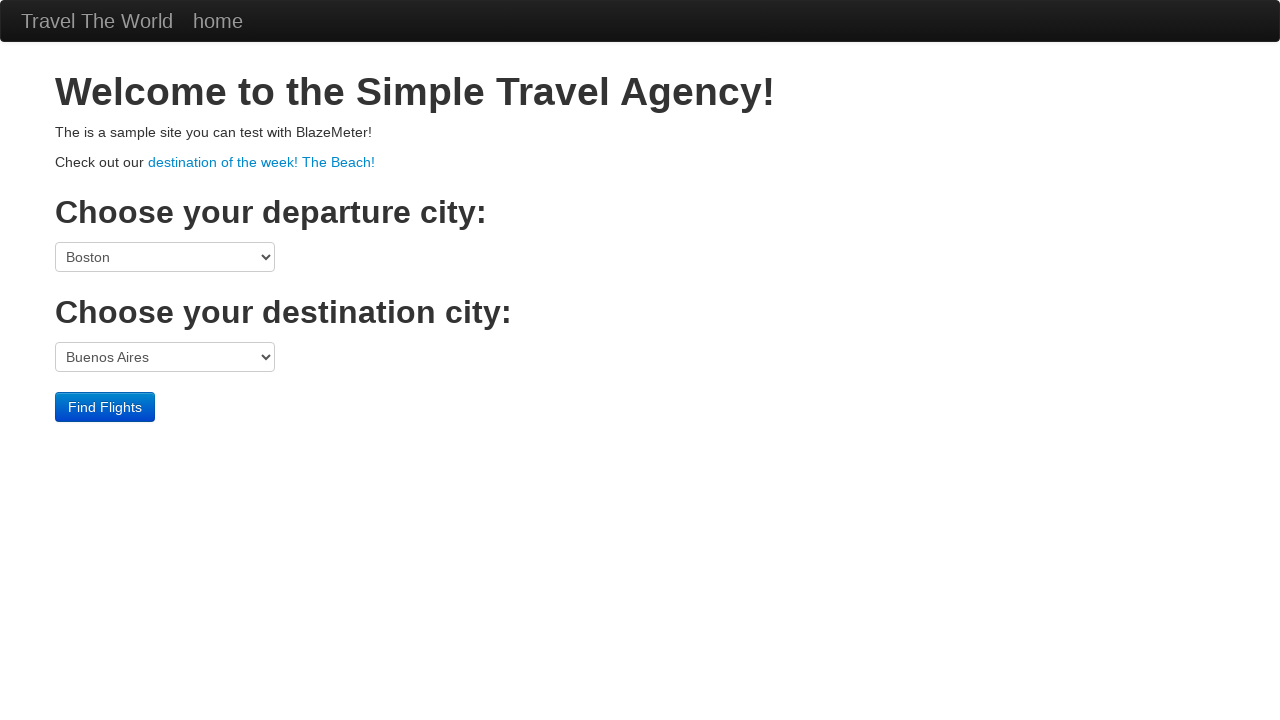

Selected London as destination city from dropdown on select[name='toPort']
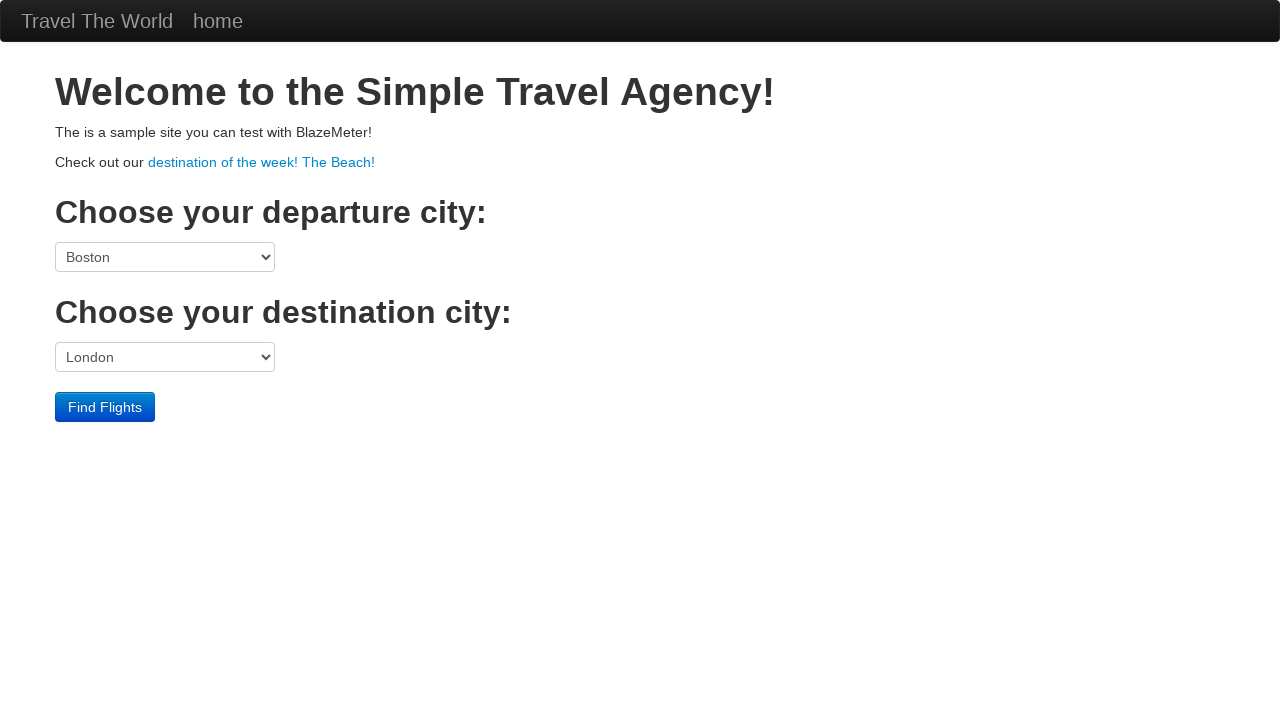

Clicked find flights button to search for flights at (105, 407) on .btn-primary
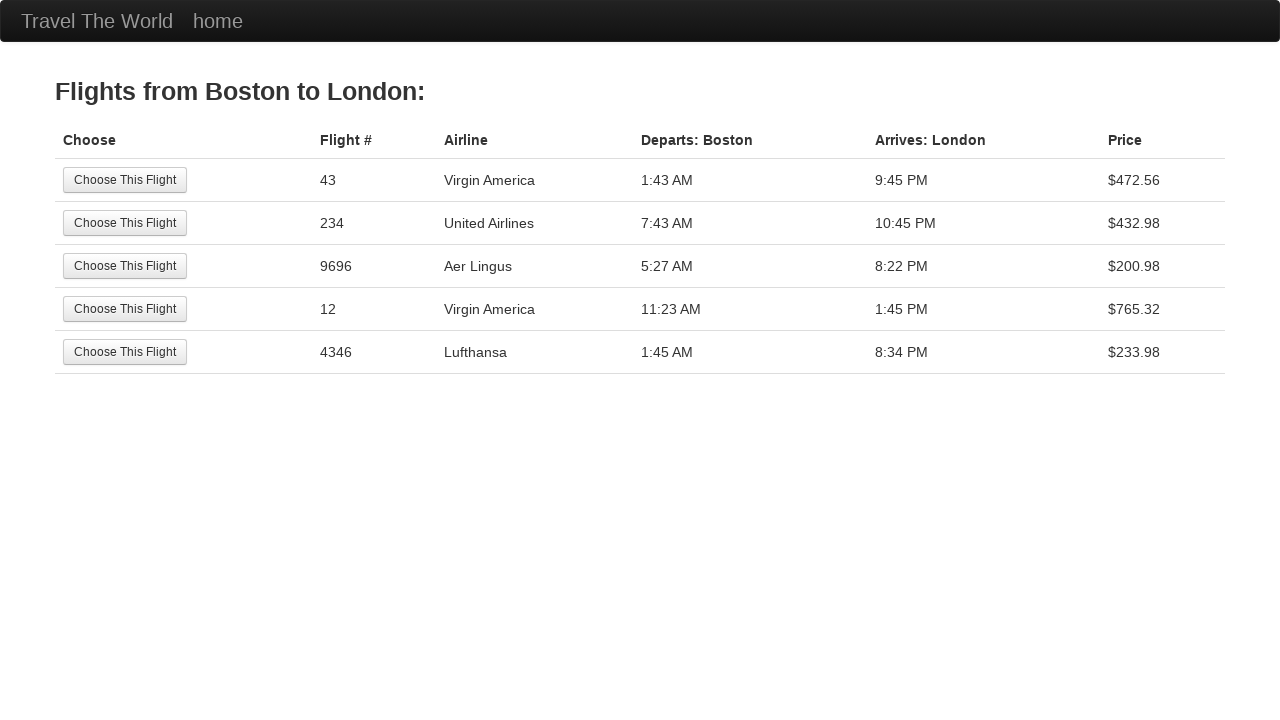

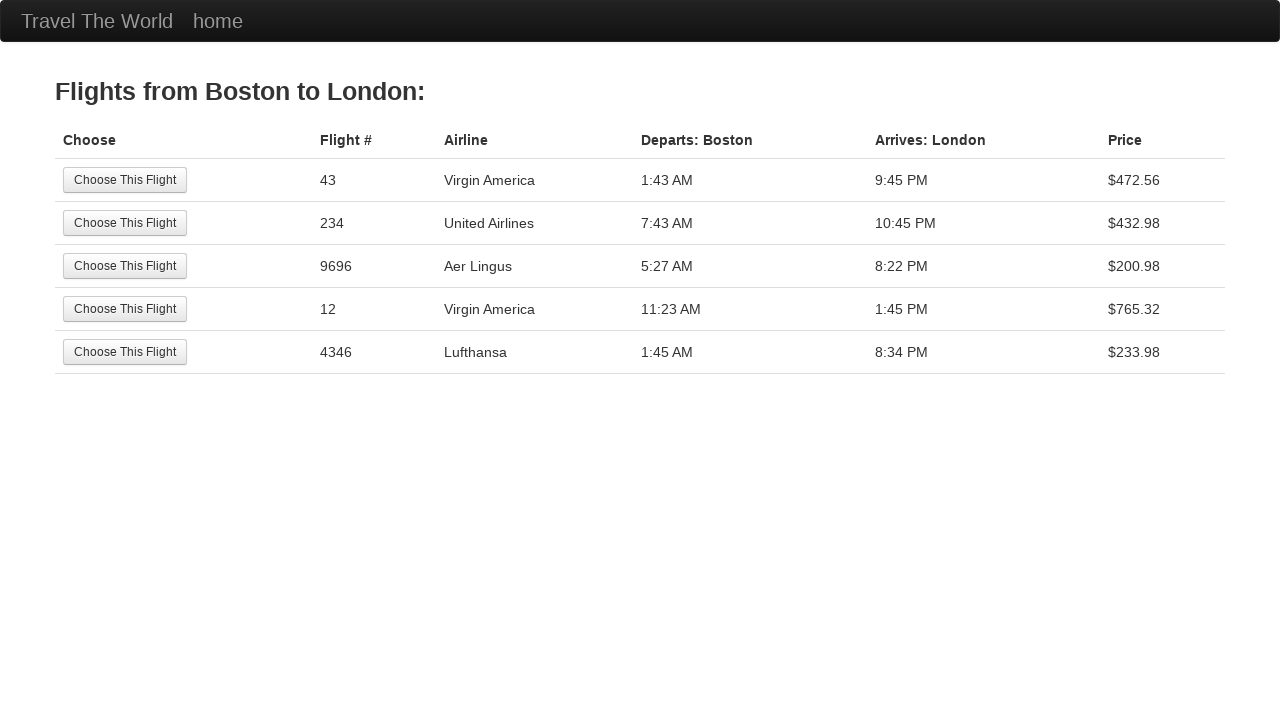